Tests basic browser navigation functionality by navigating to Tesla's homepage, using back/forward buttons, refreshing the page, and then navigating to Best Buy's website.

Starting URL: https://www.tesla.com

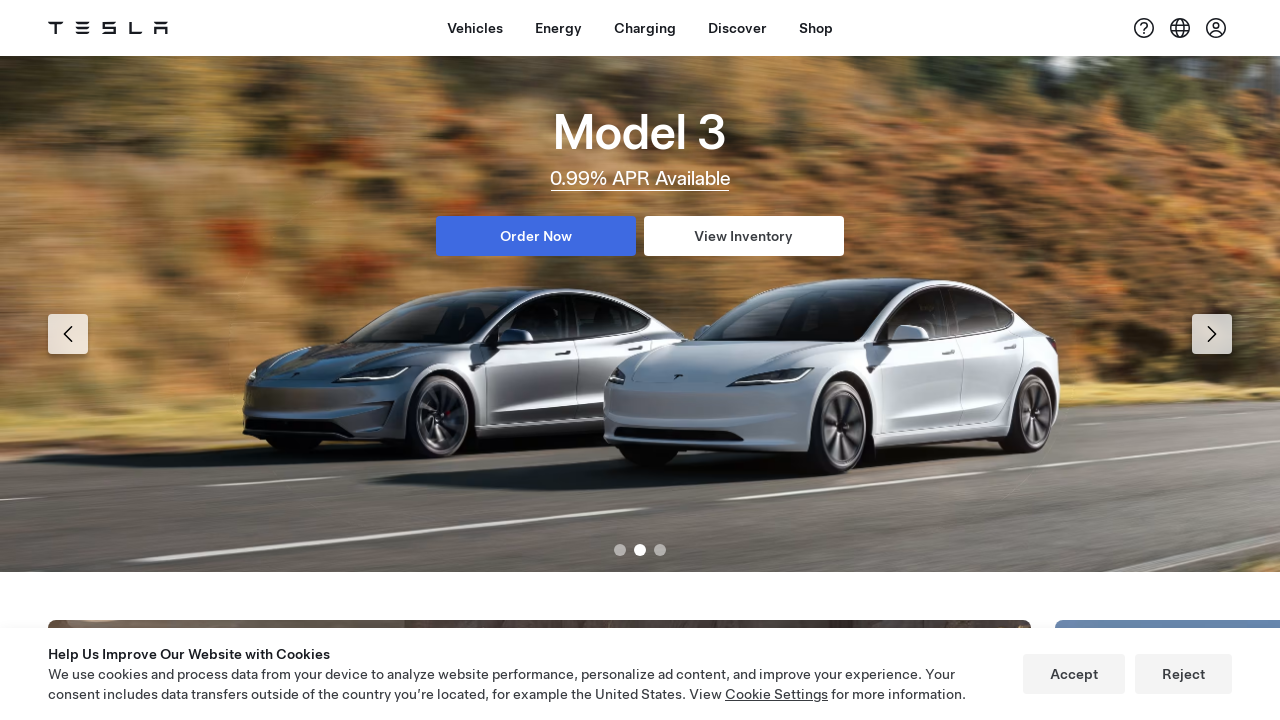

Clicked browser back button to navigate away from Tesla homepage
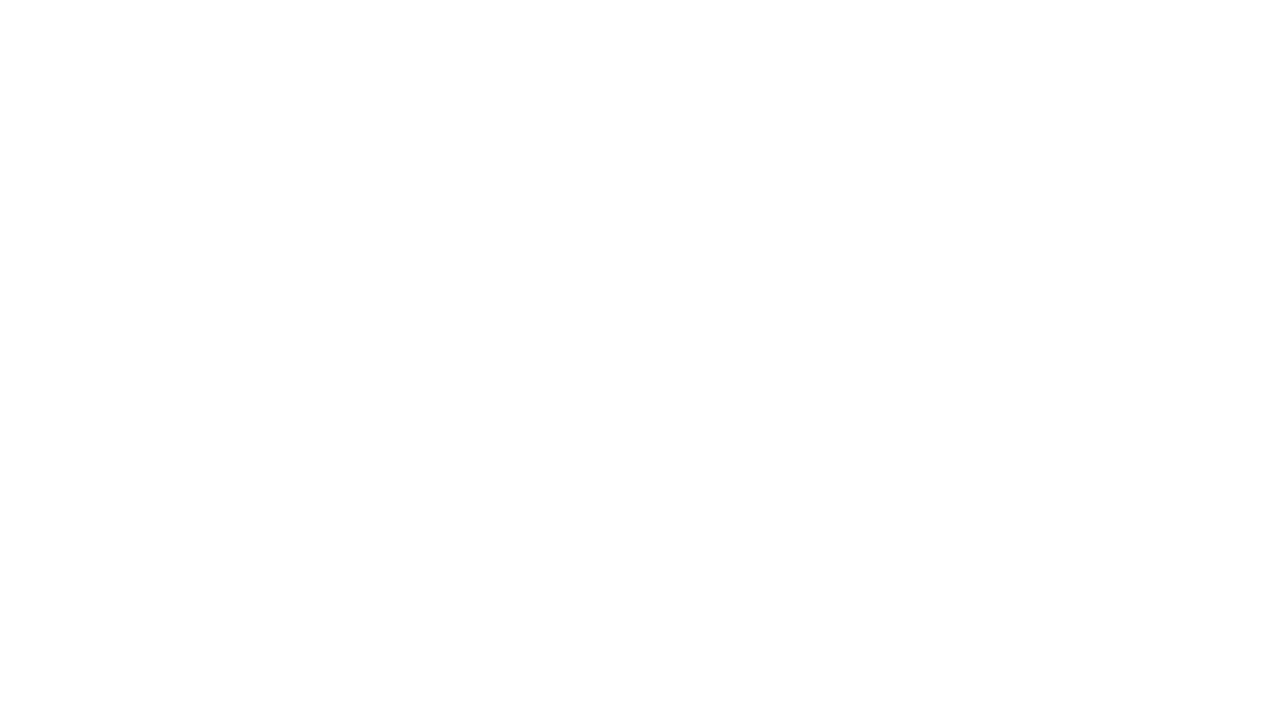

Waited for page DOM to load after back navigation
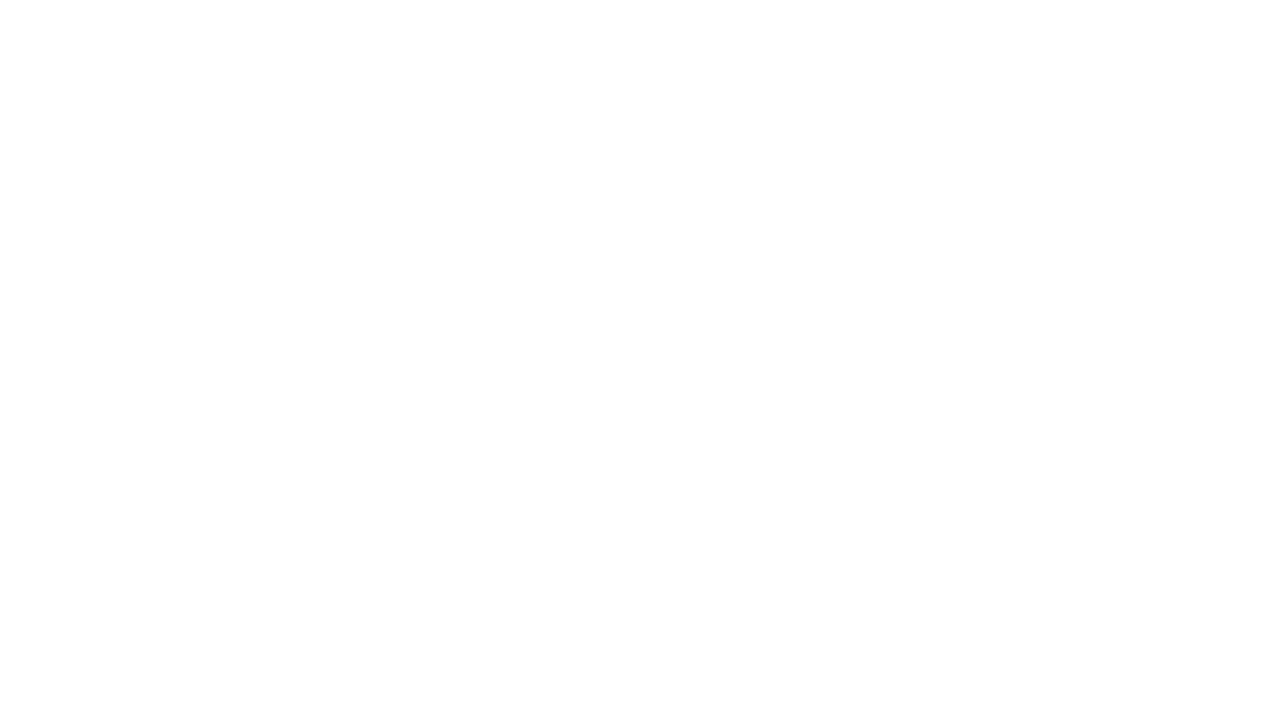

Clicked browser forward button to return to Tesla homepage
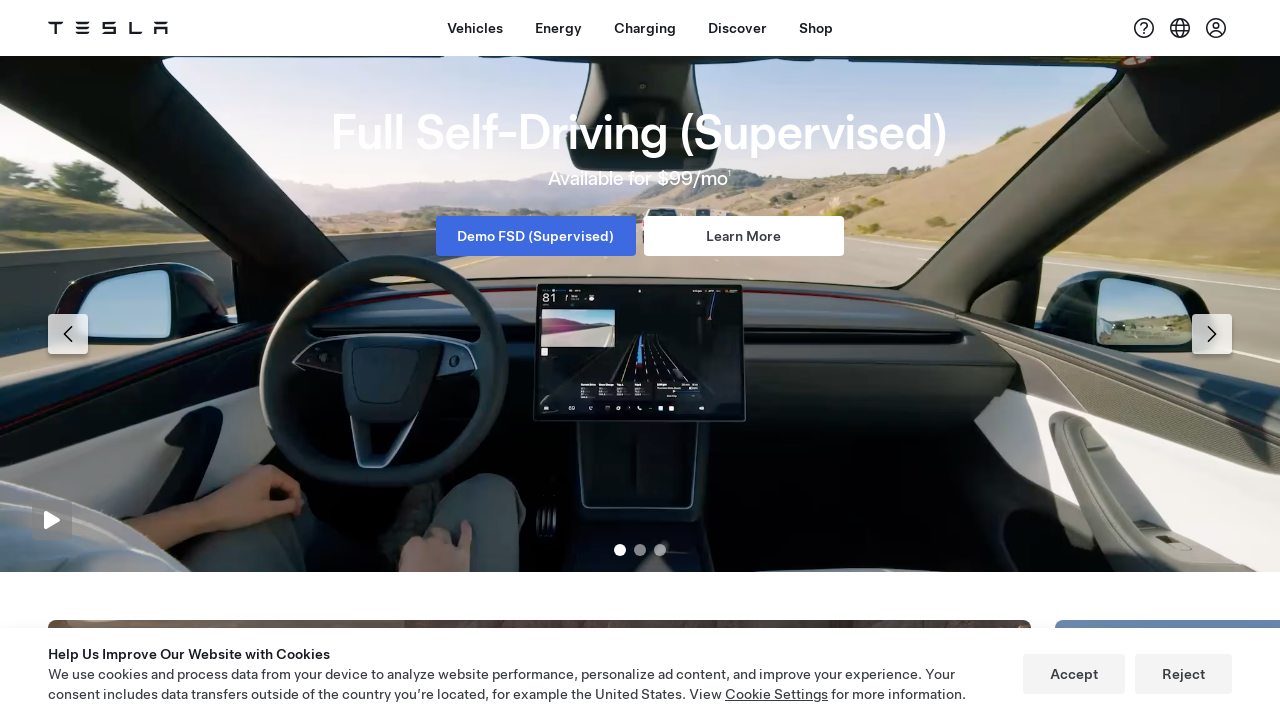

Waited for page DOM to load after forward navigation
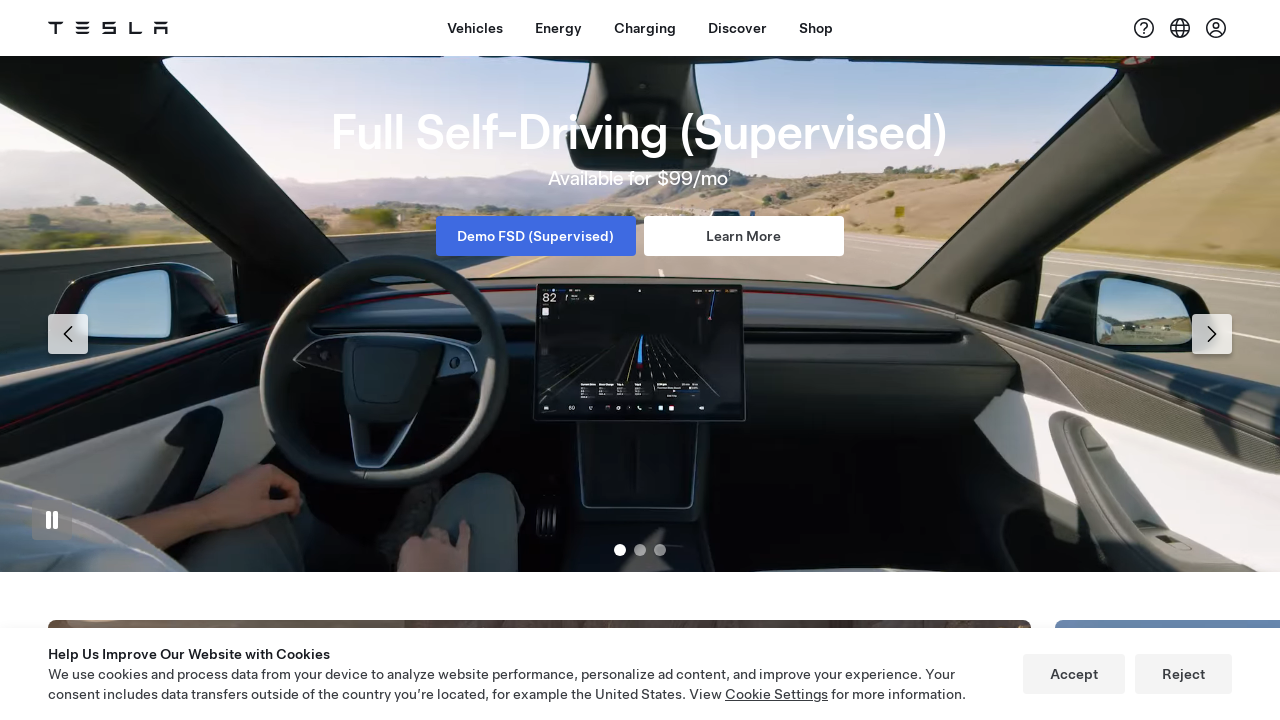

Refreshed the Tesla homepage
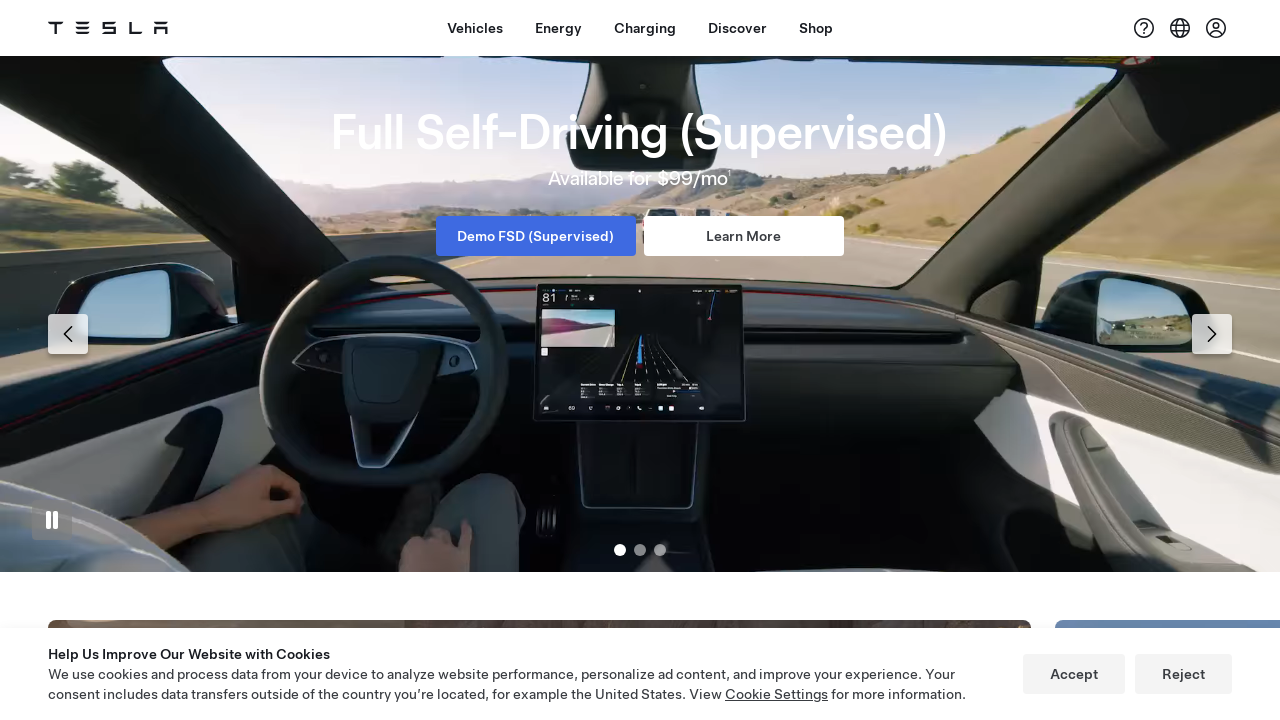

Waited for page DOM to load after refresh
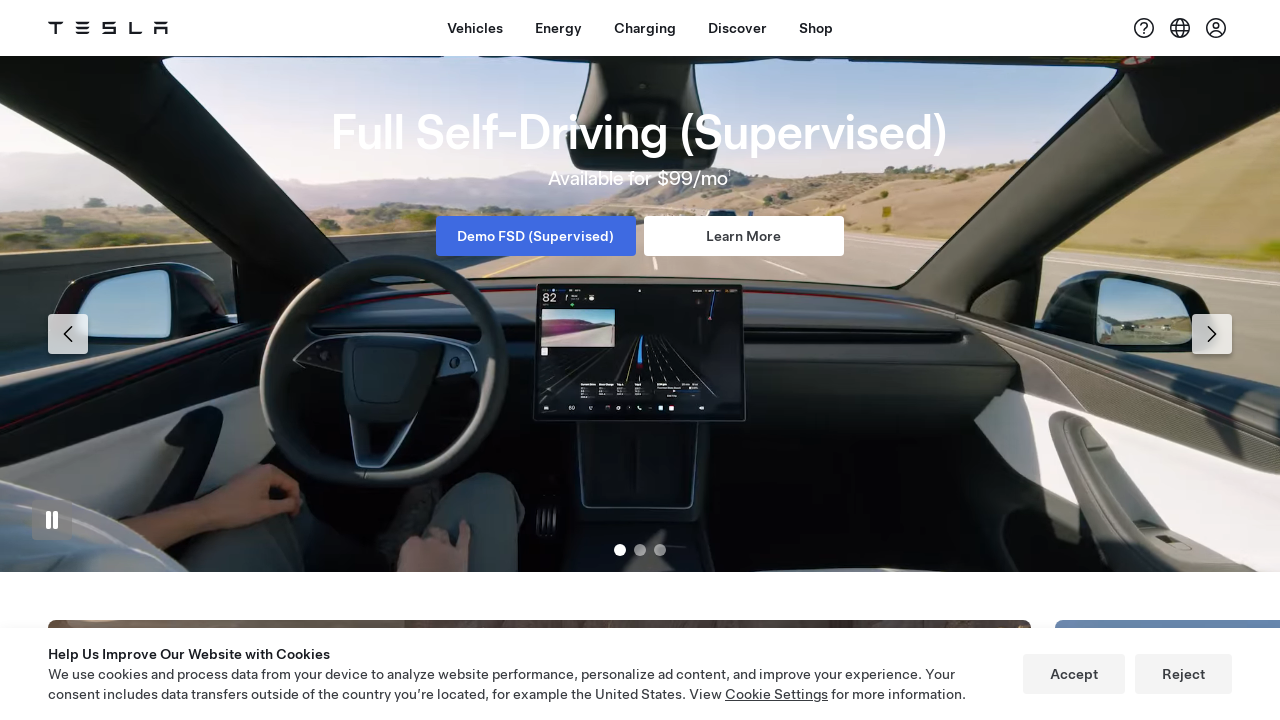

Navigated to Best Buy website
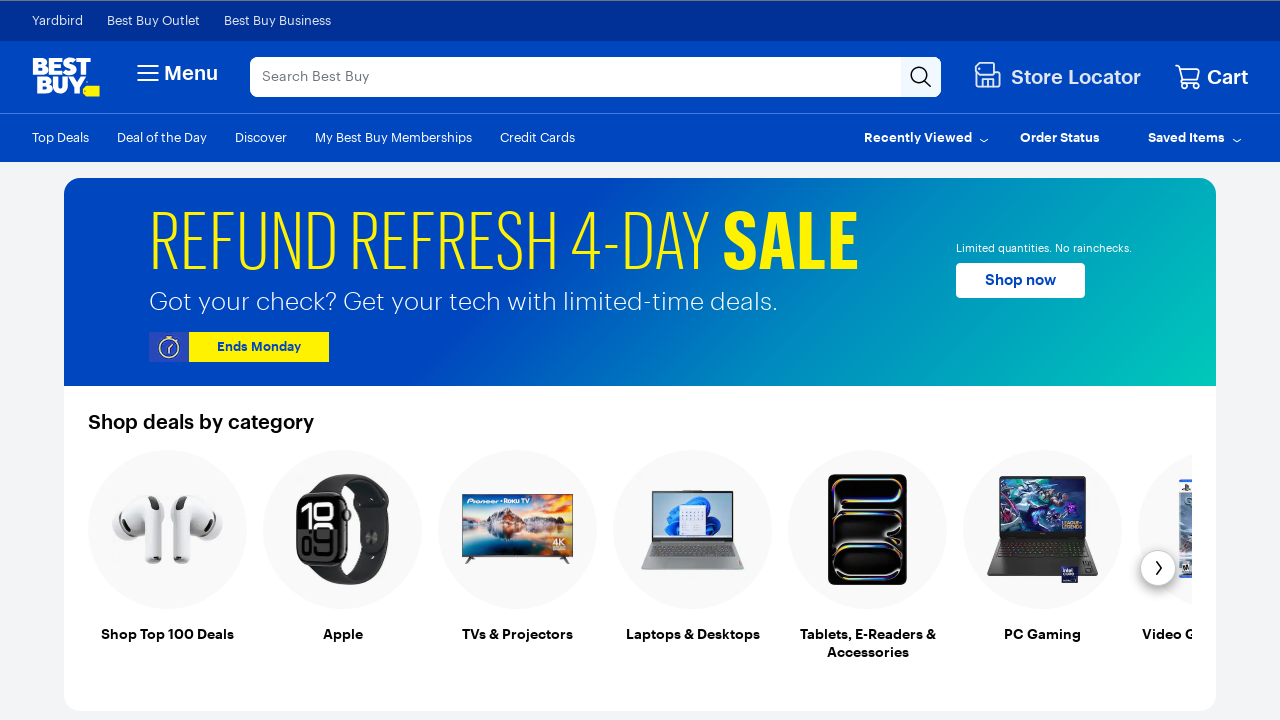

Retrieved page title: Best Buy | Official Online Store | Shop Now & Save
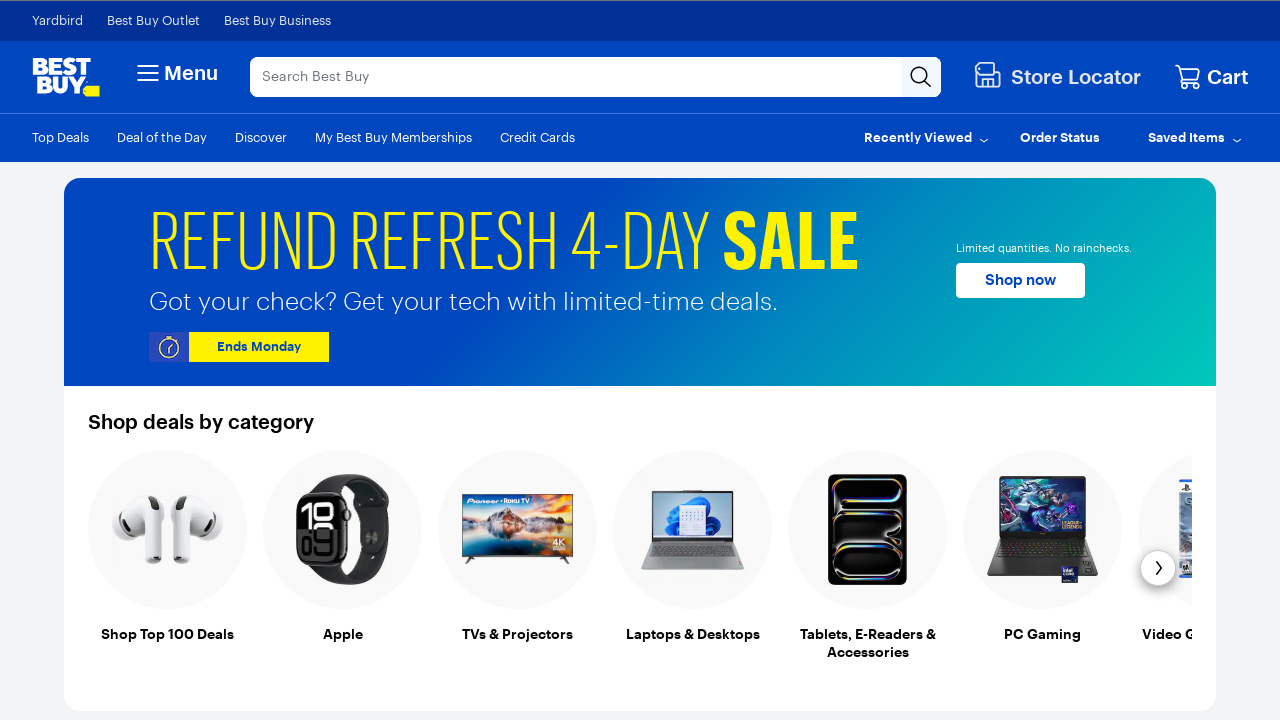

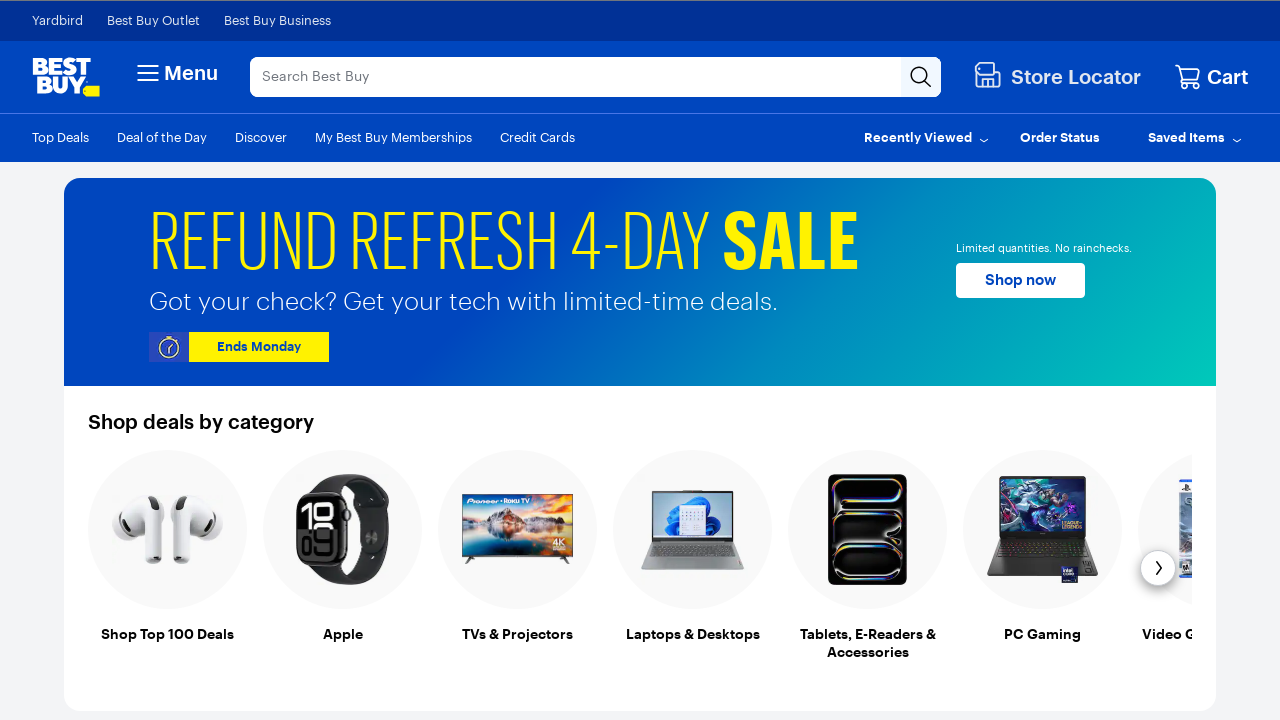